Verifies that there is exactly one "Войти" (Login) button on the page

Starting URL: https://otus.ru

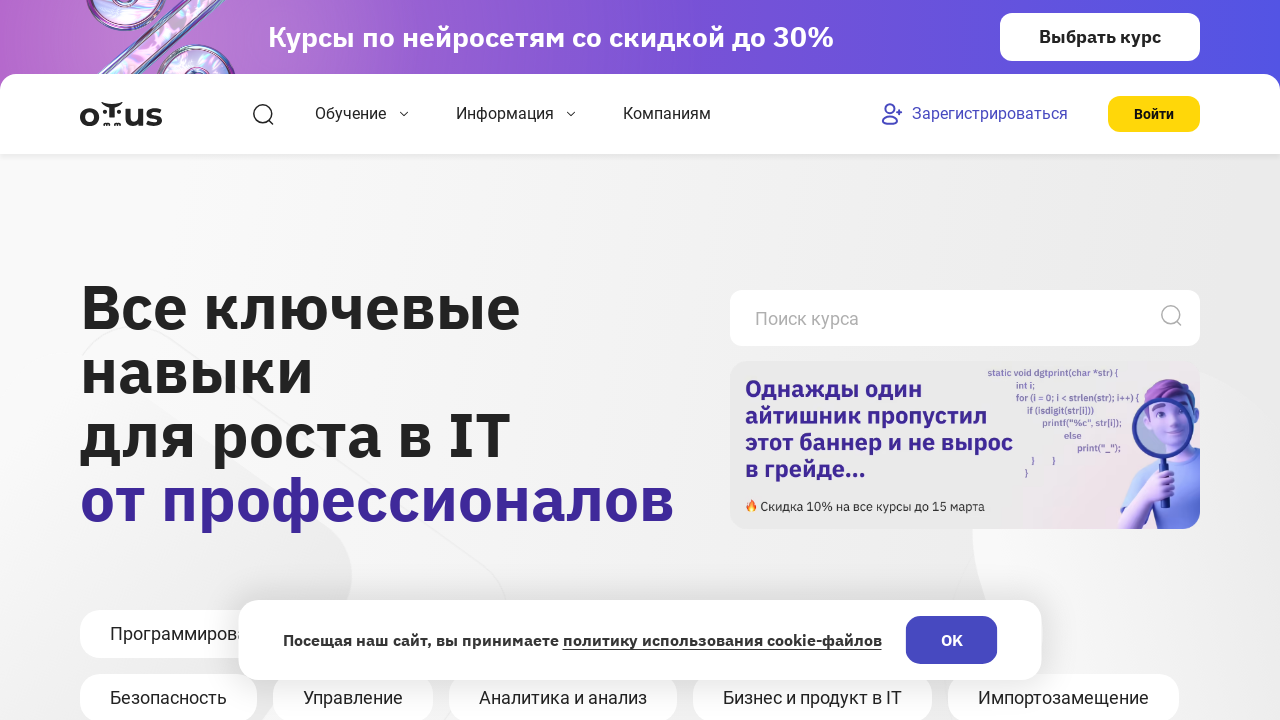

Navigated to https://otus.ru
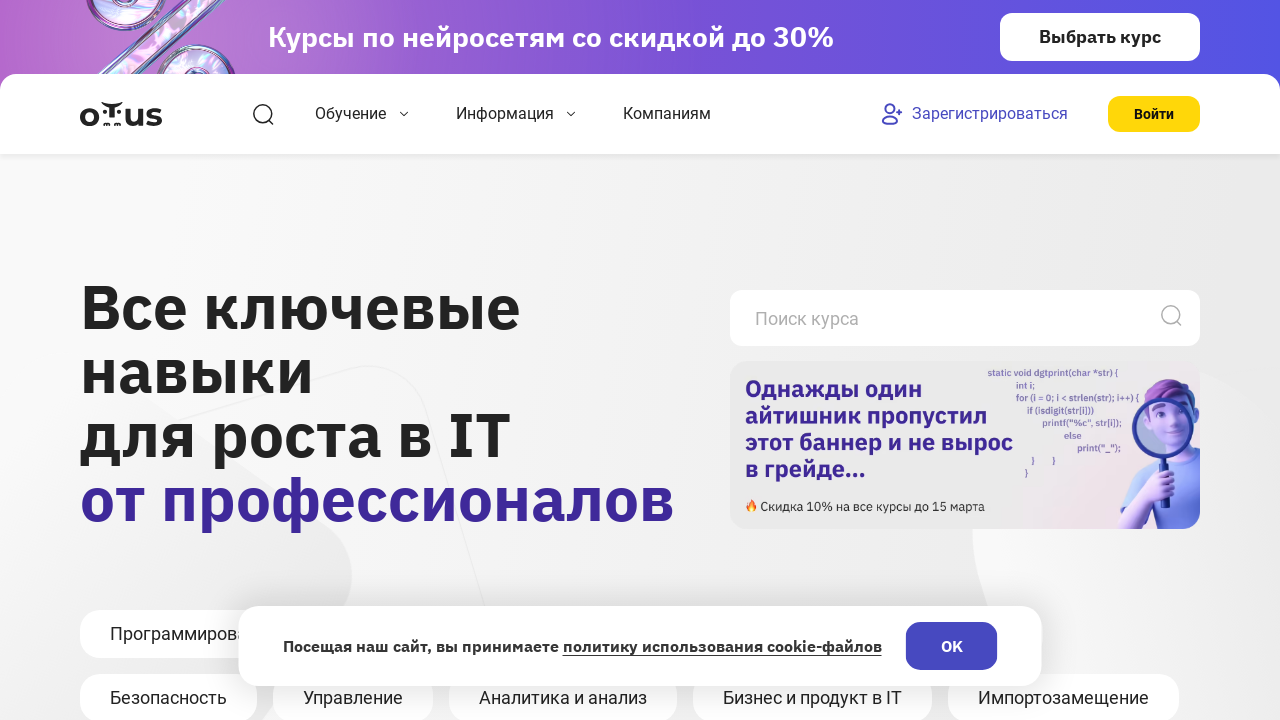

Located 'Войти' (Login) button by role
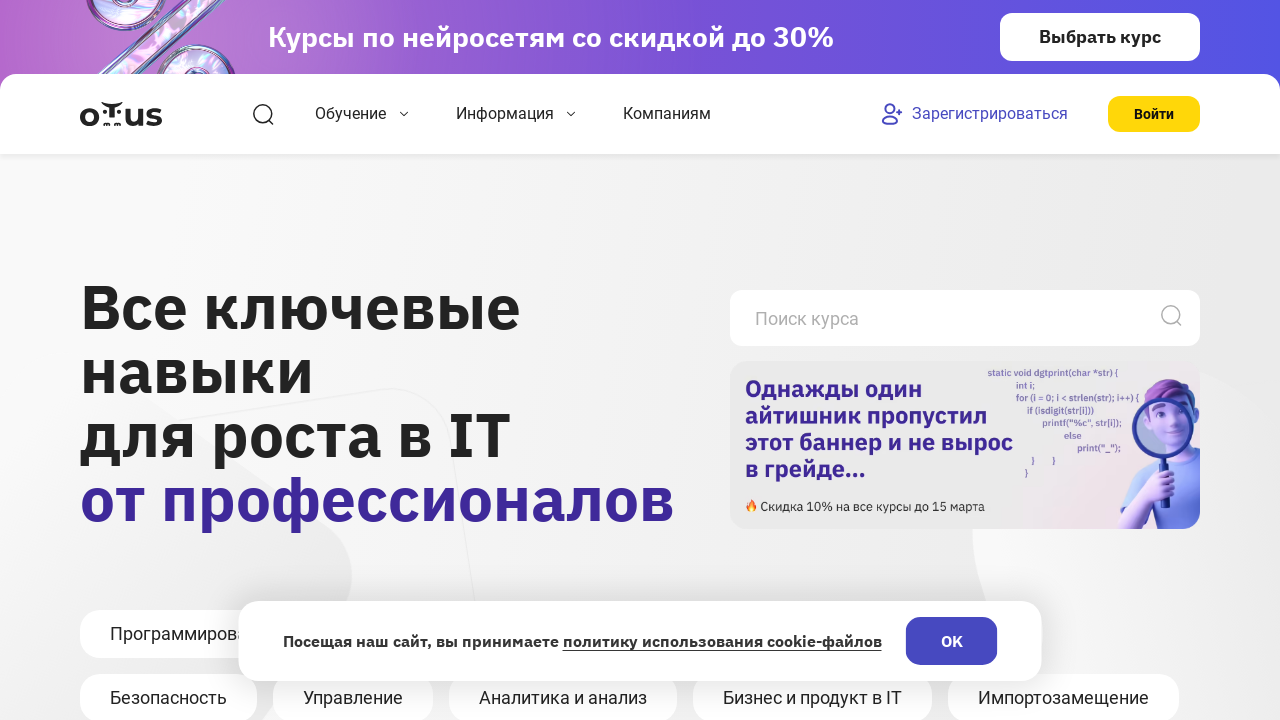

Verified that exactly one 'Войти' (Login) button exists on the page
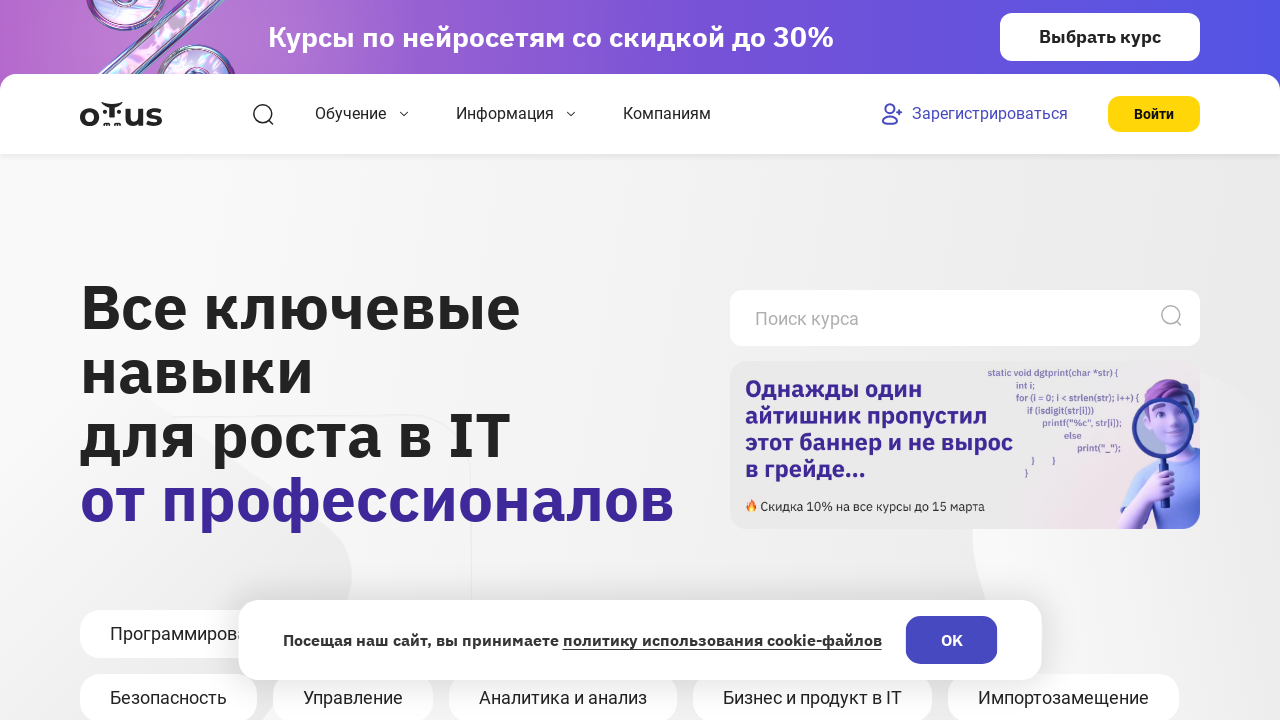

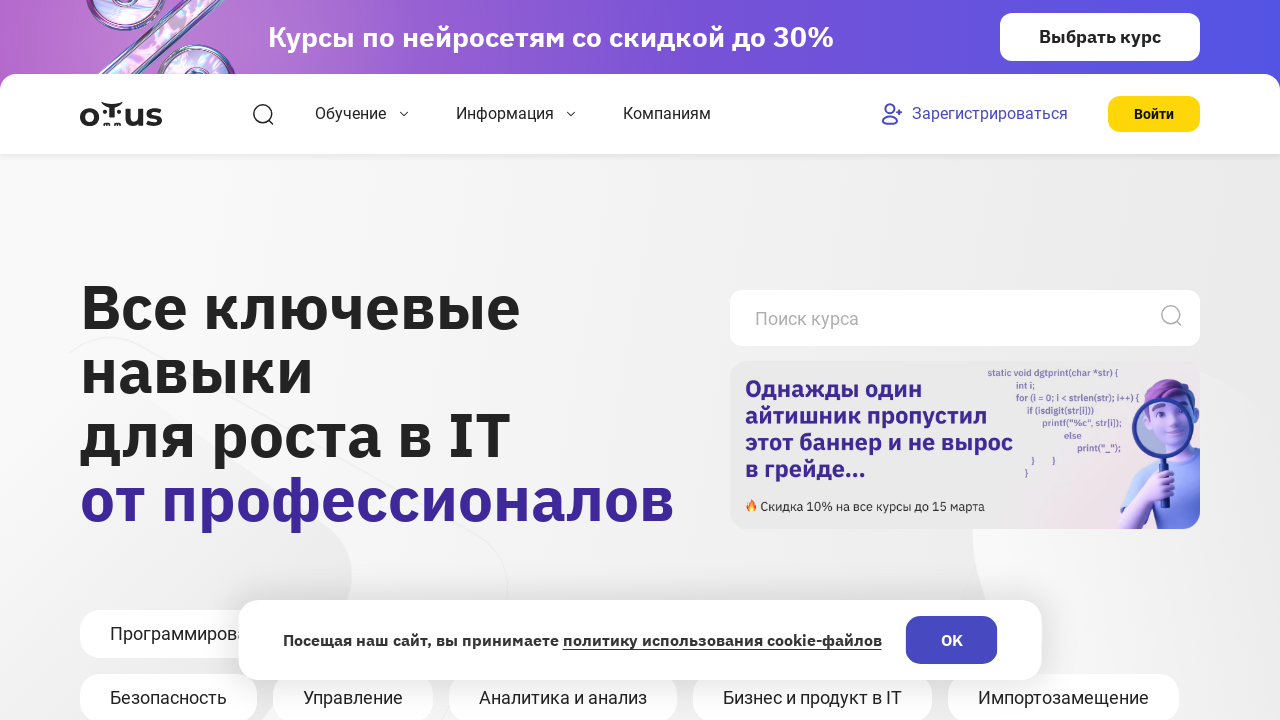